Navigates to the Onliner Baraholka page and verifies a specific category badge element is present in the second column topic section.

Starting URL: https://baraholka.onliner.by/

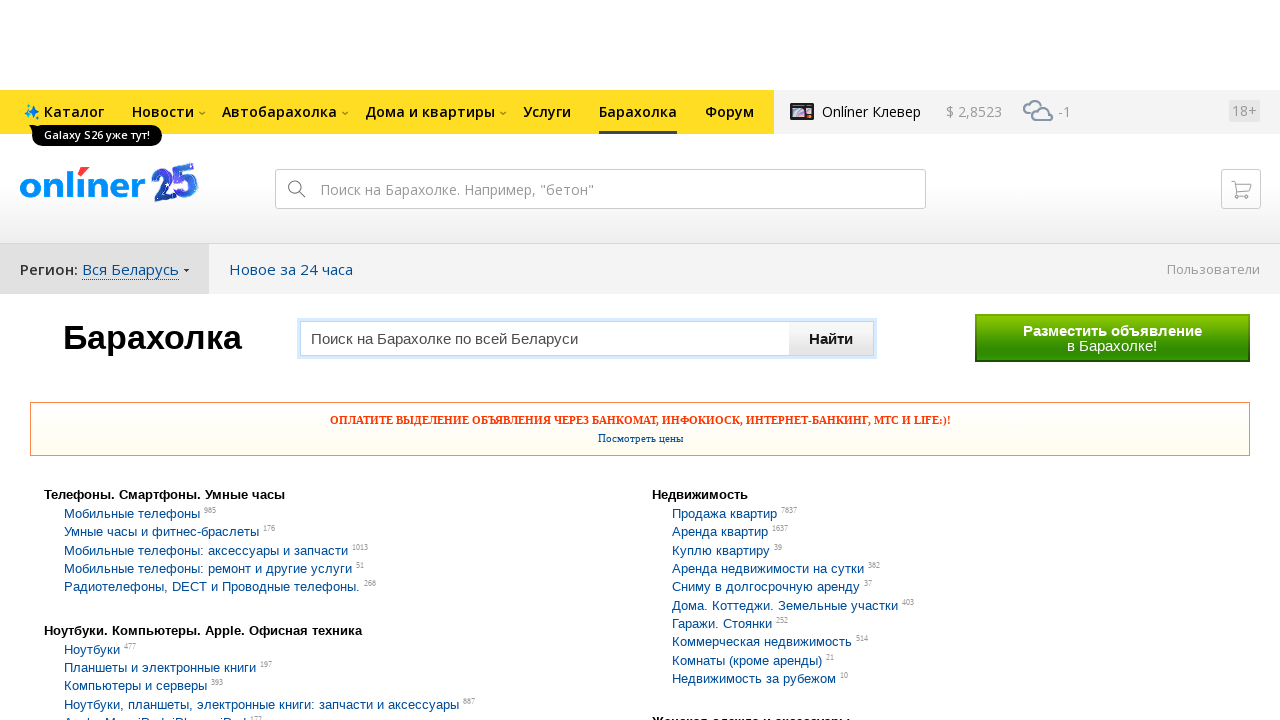

Navigated to Onliner Baraholka page
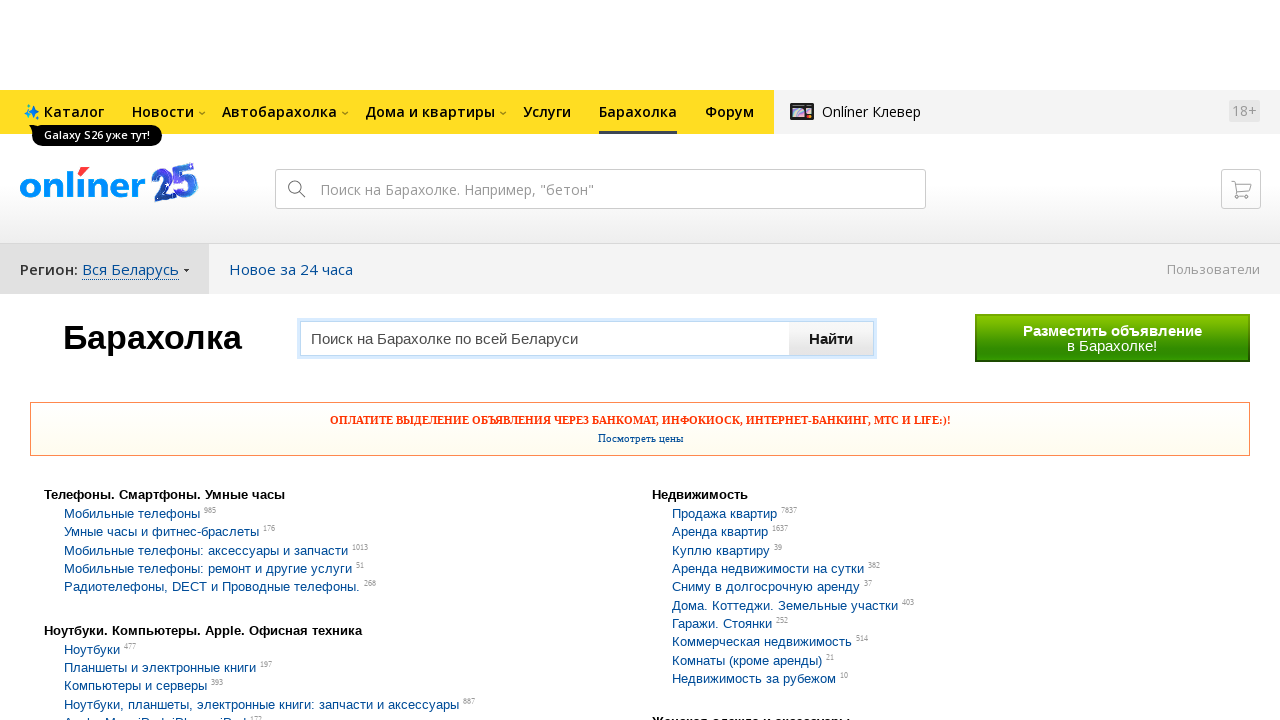

Category badge element appeared in the second column topic section
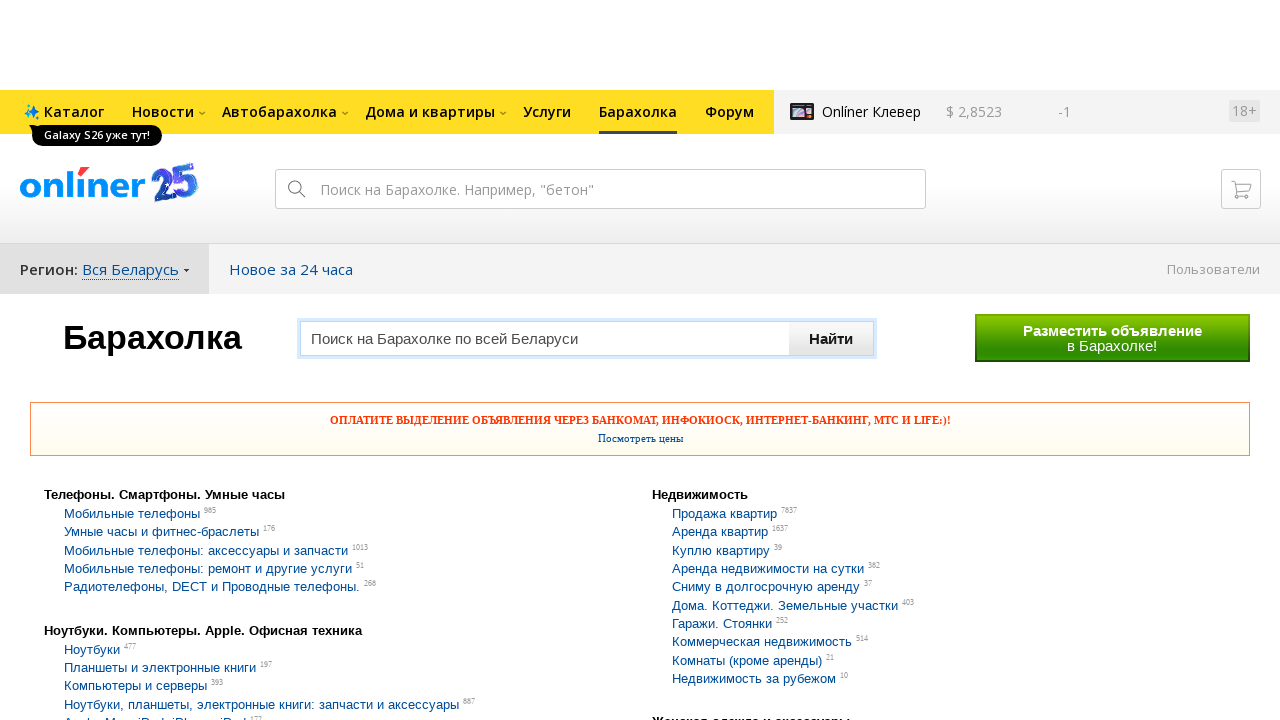

Located the specific category badge element
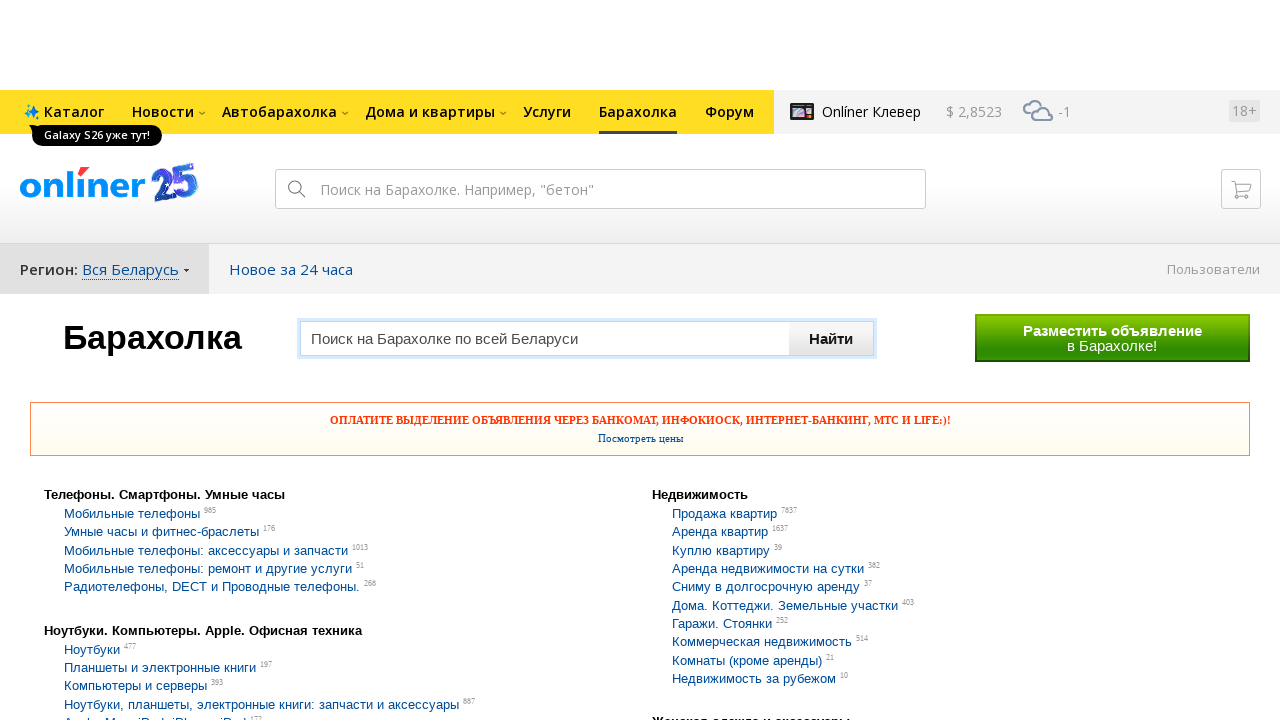

Verified category badge element is visible
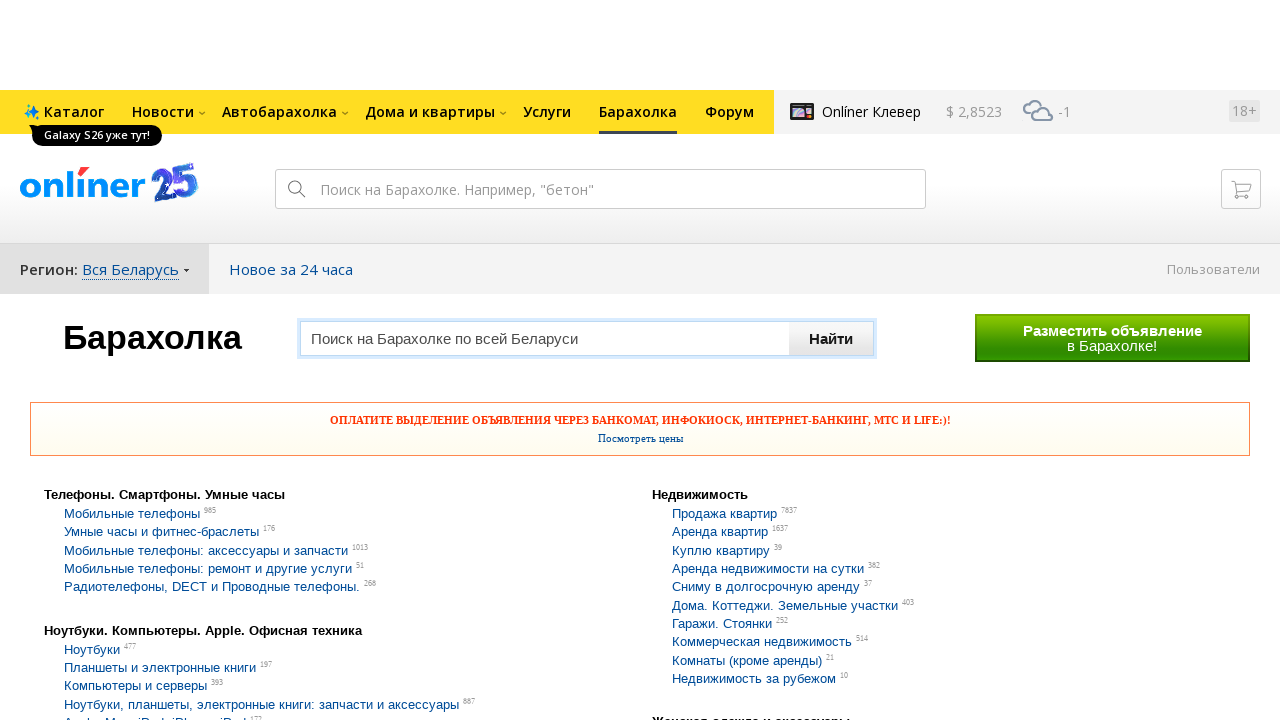

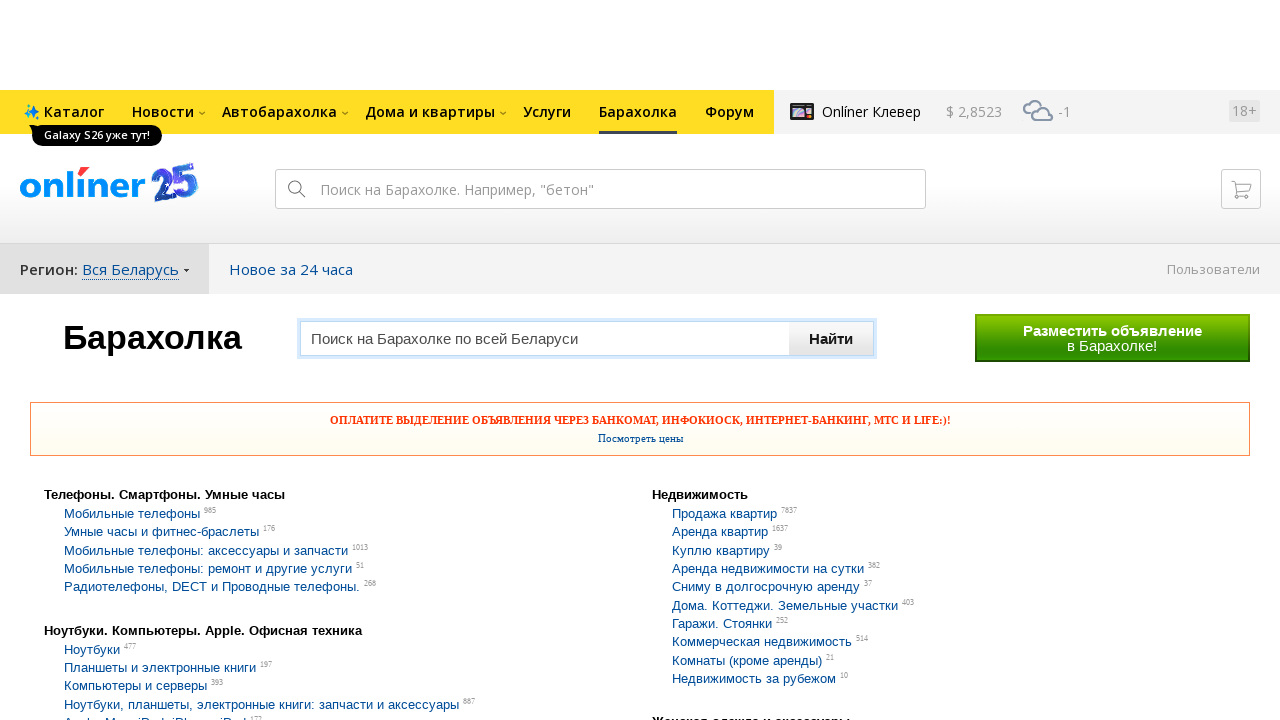